Tests keyboard key press functionality by sending SPACE key to an input element and then sending LEFT arrow key using Actions builder, verifying the result text displays the correct key pressed.

Starting URL: http://the-internet.herokuapp.com/key_presses

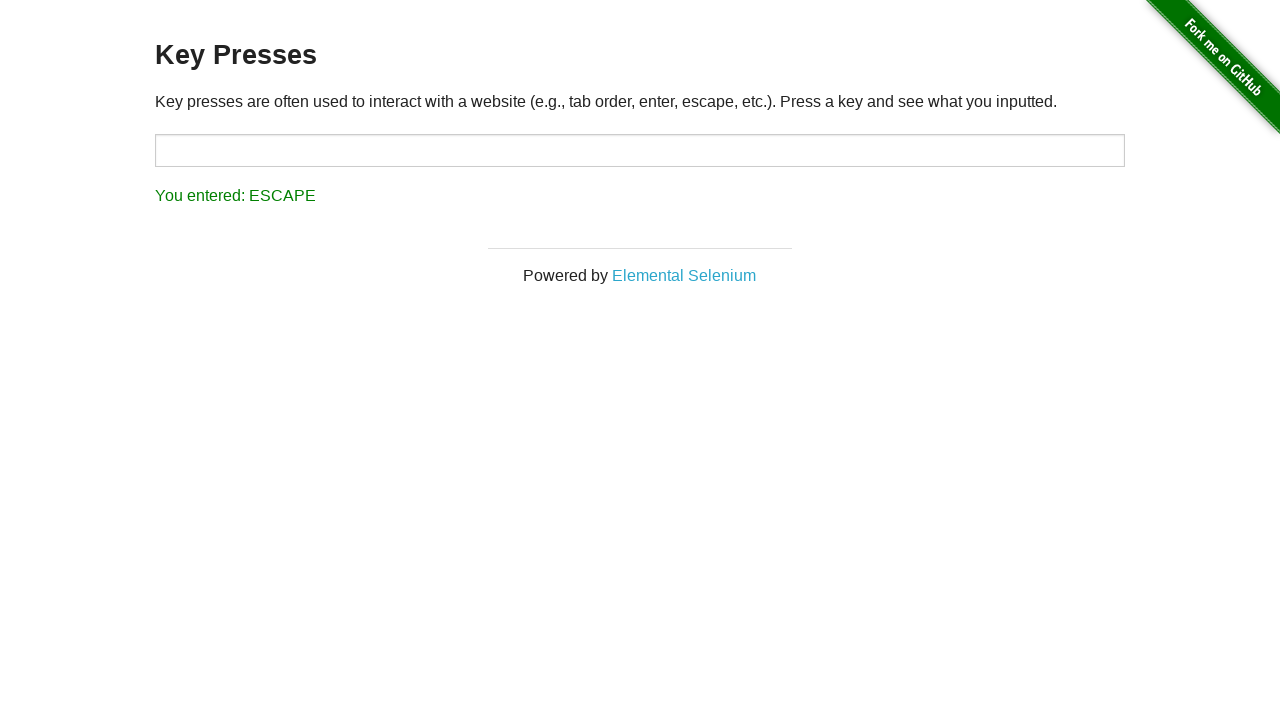

Navigated to key presses test page
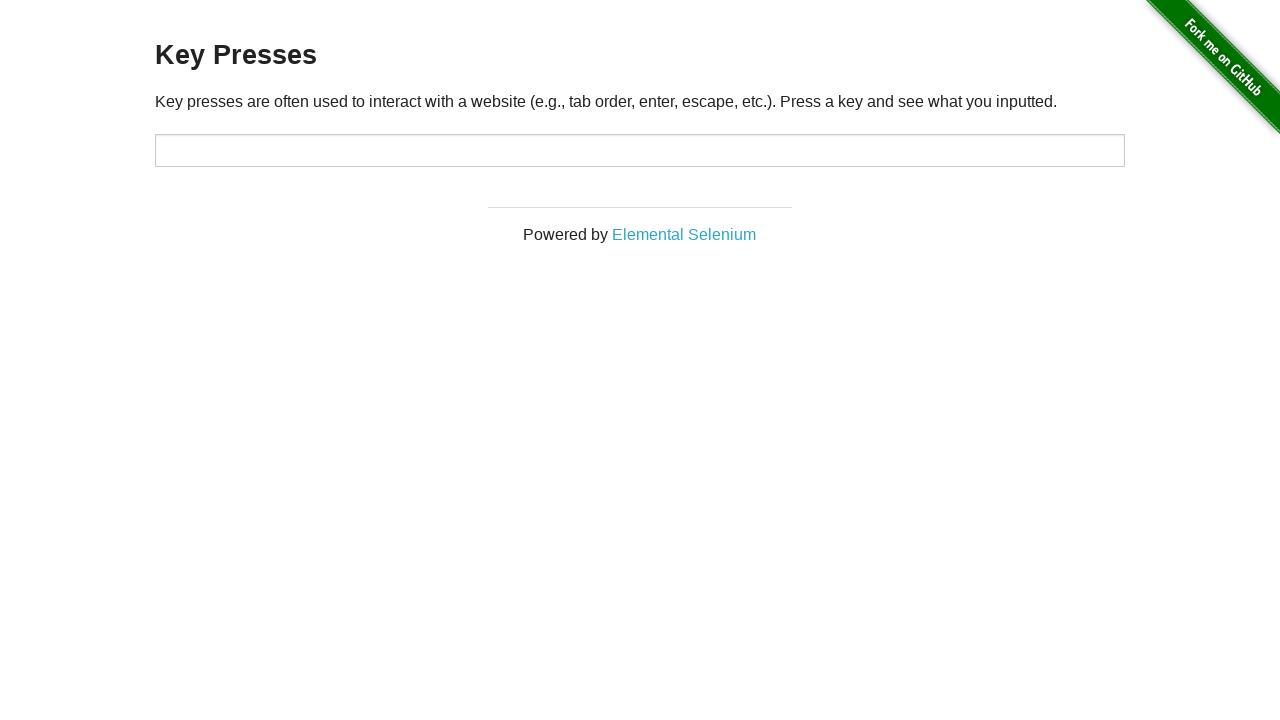

Sent SPACE key to target element on #target
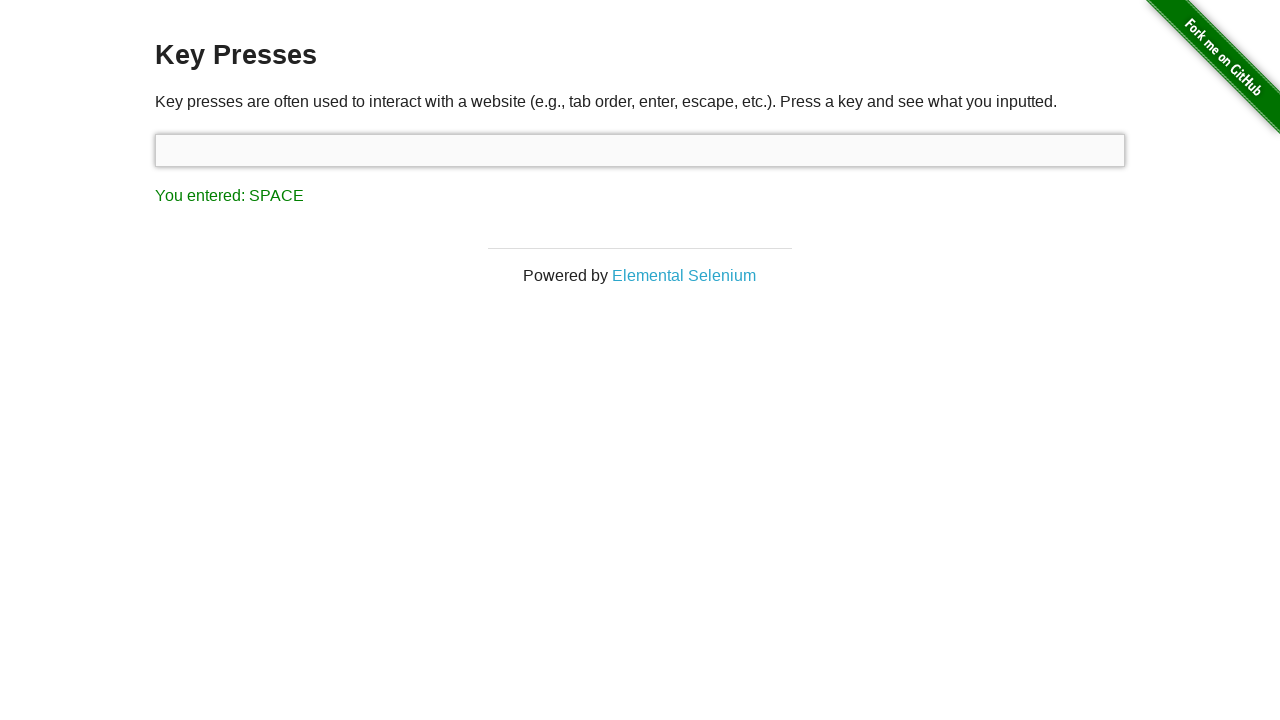

Result element appeared after SPACE key press
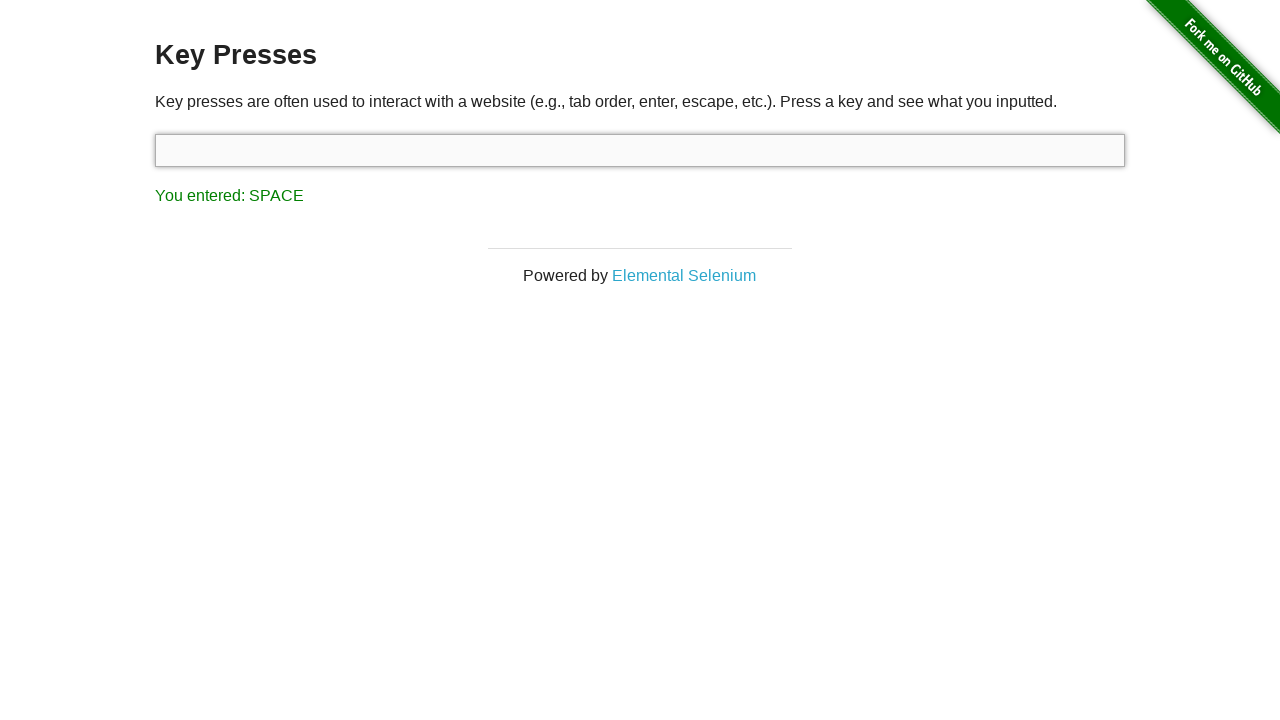

Retrieved result text: 'You entered: SPACE'
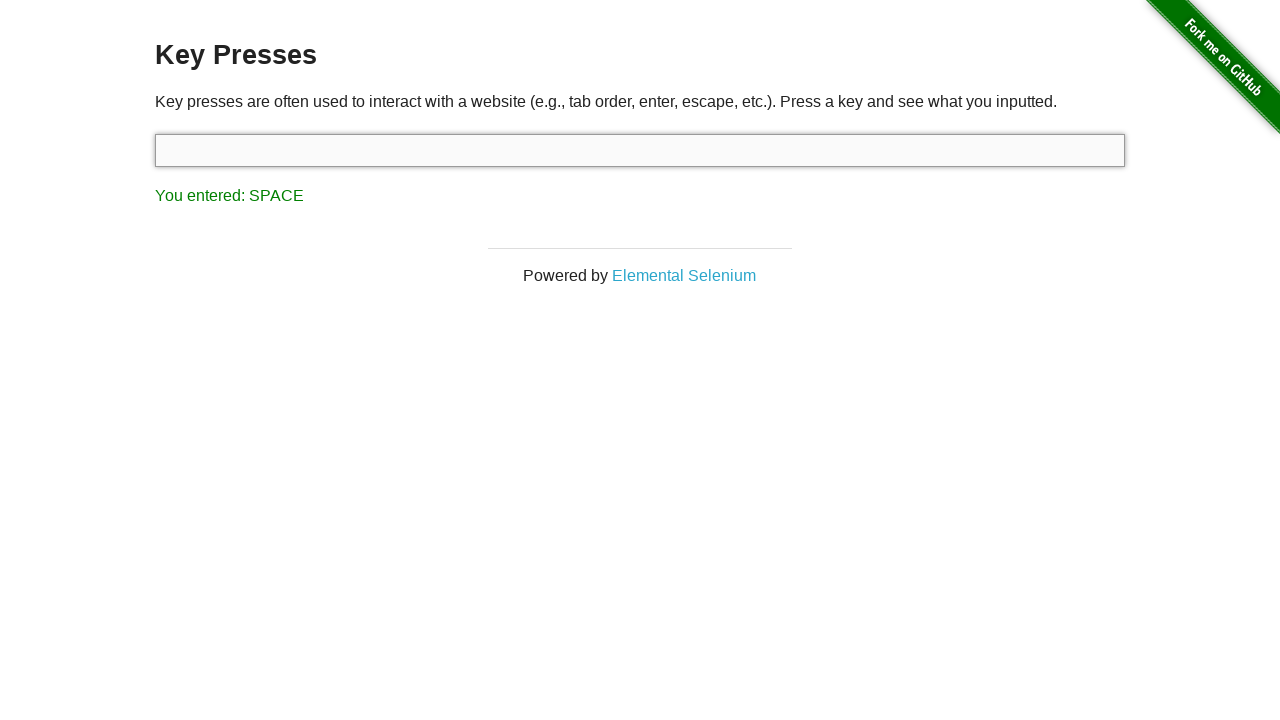

Verified SPACE key press was correctly registered
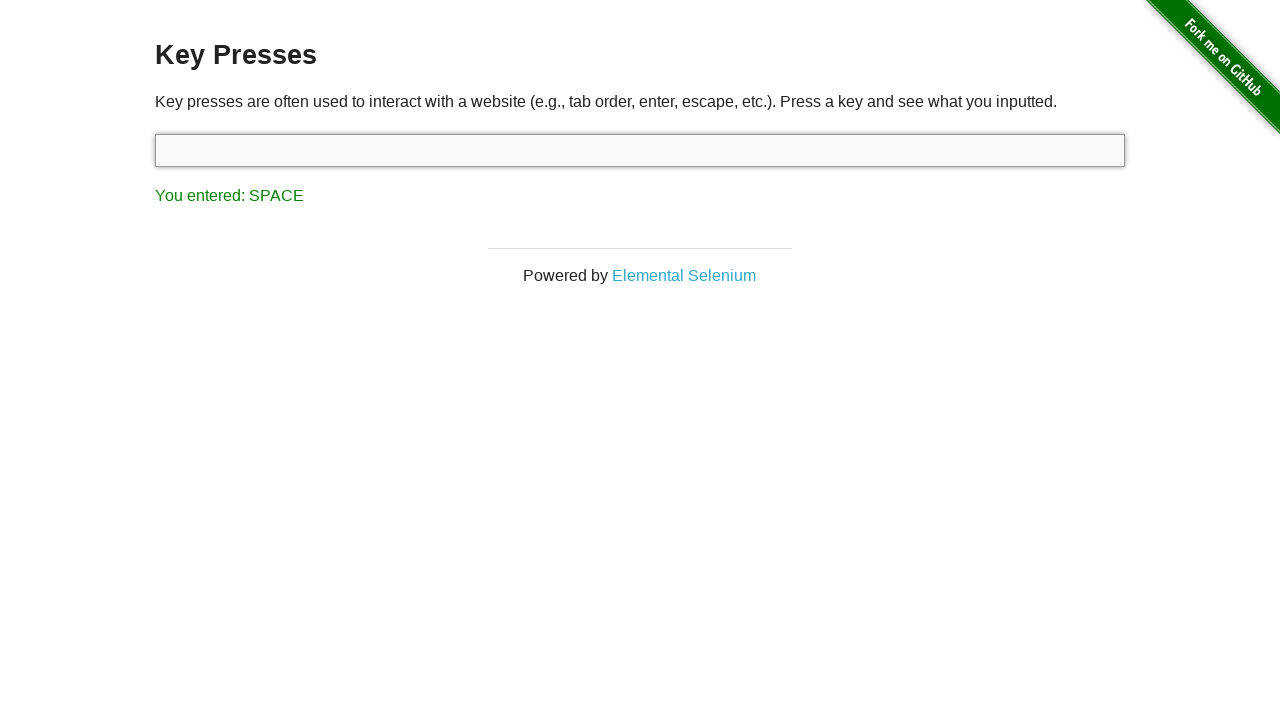

Sent LEFT arrow key using keyboard
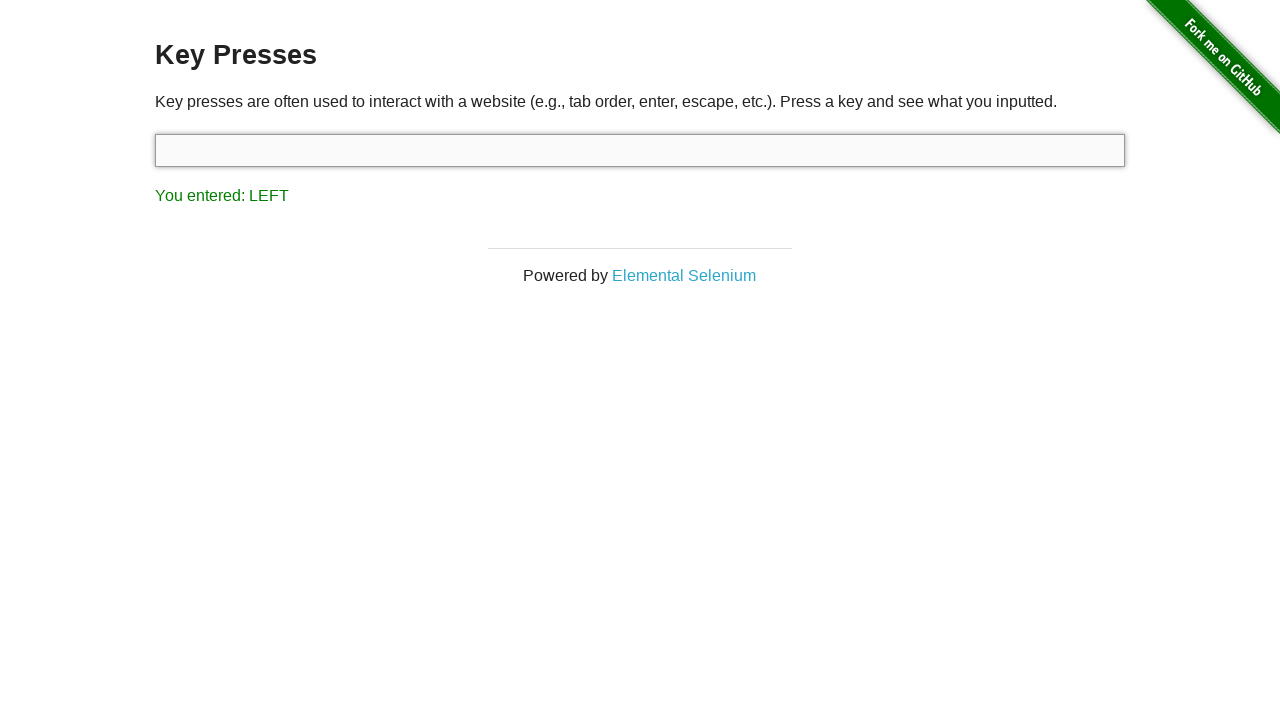

Retrieved result text: 'You entered: LEFT'
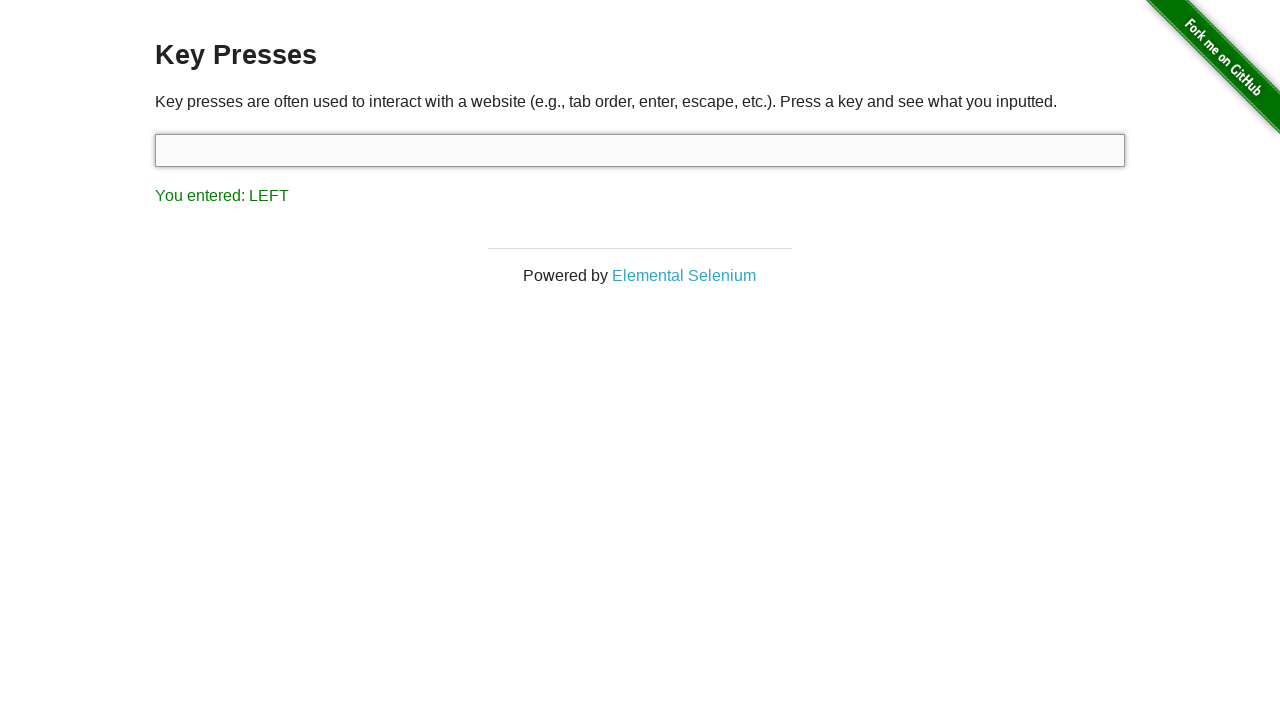

Verified LEFT arrow key press was correctly registered
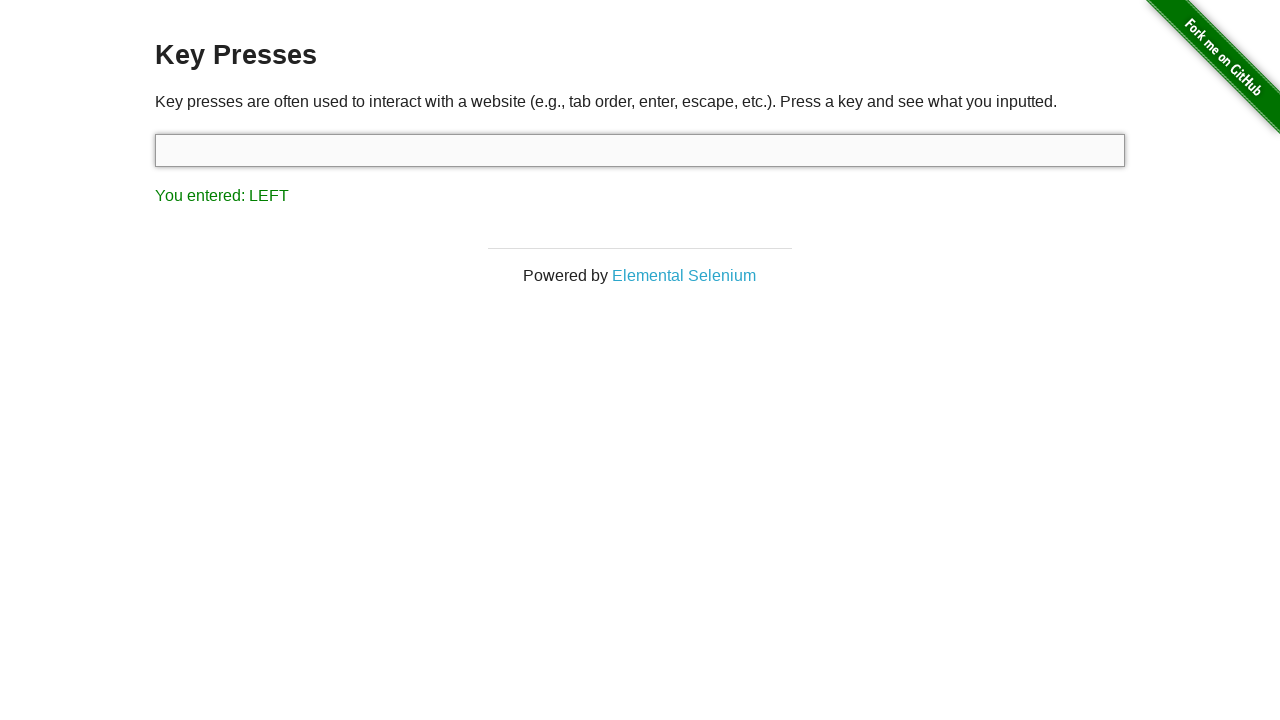

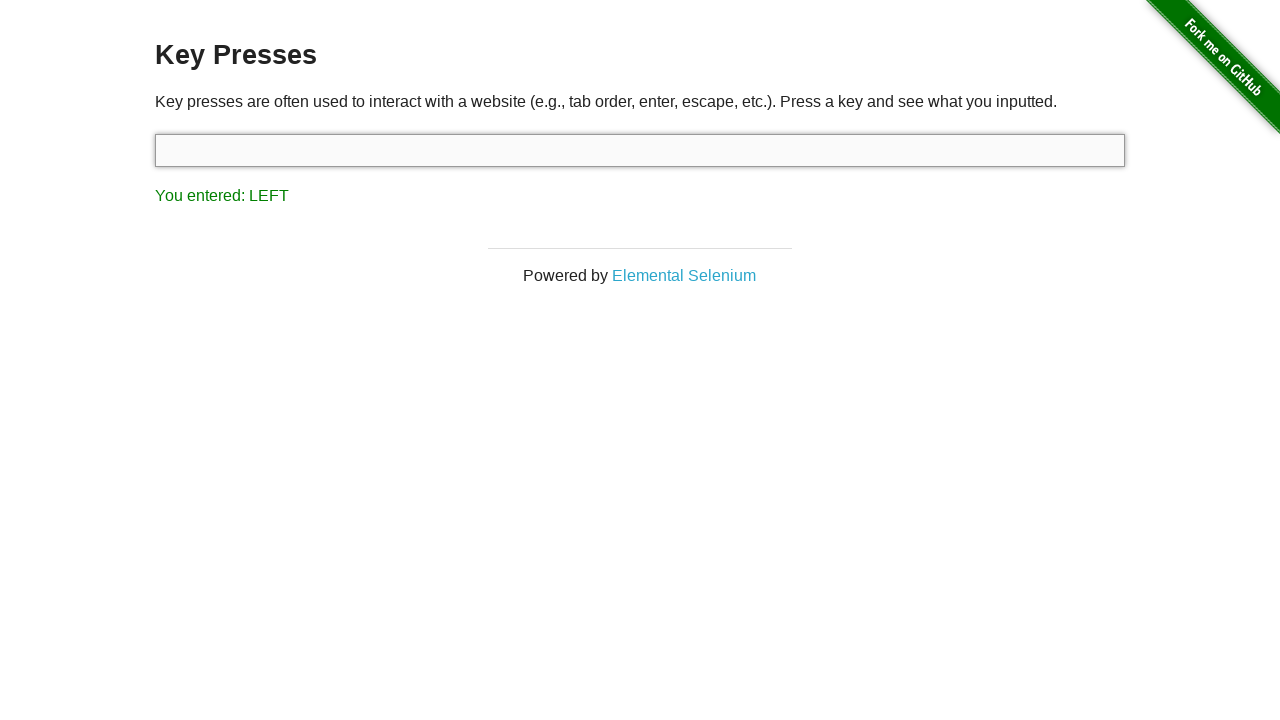